Tests autocomplete functionality by typing a character in an input field and selecting a specific option from the dropdown suggestions

Starting URL: https://seleniumpractise.blogspot.com/2016/08/how-to-handle-autocomplete-feature-in.html

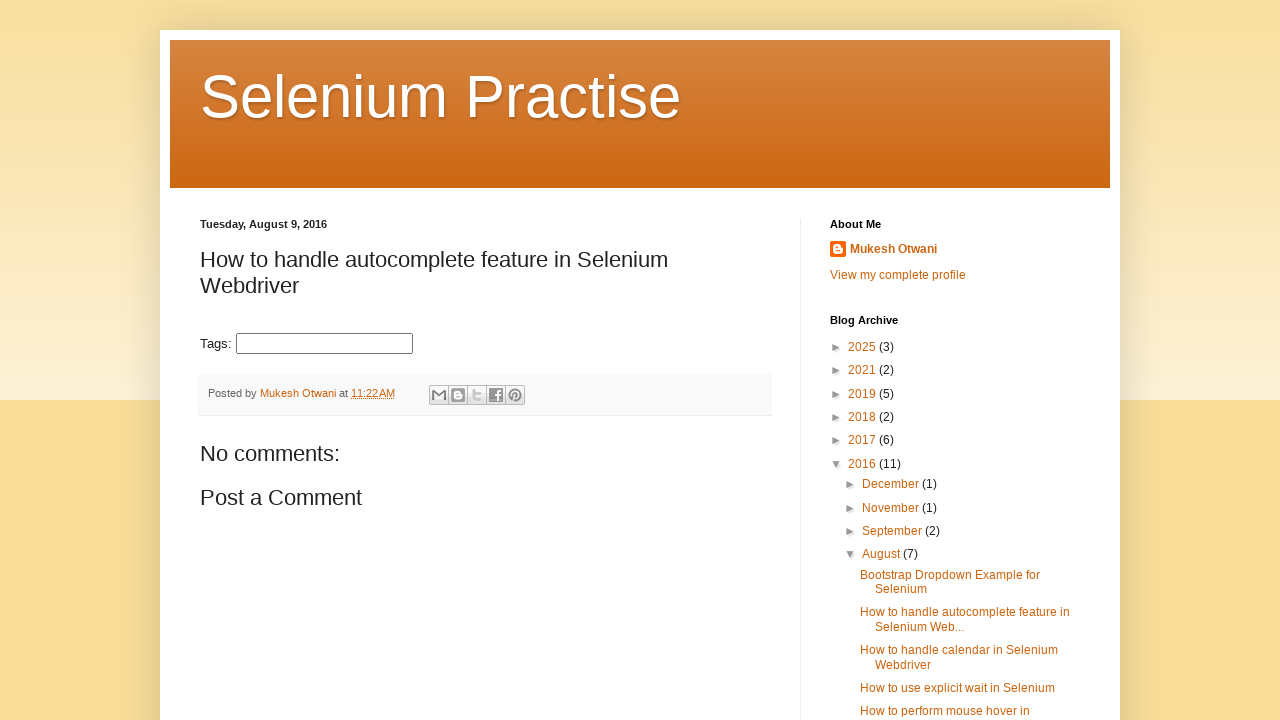

Typed 'S' in the autocomplete input field to trigger suggestions on #tags
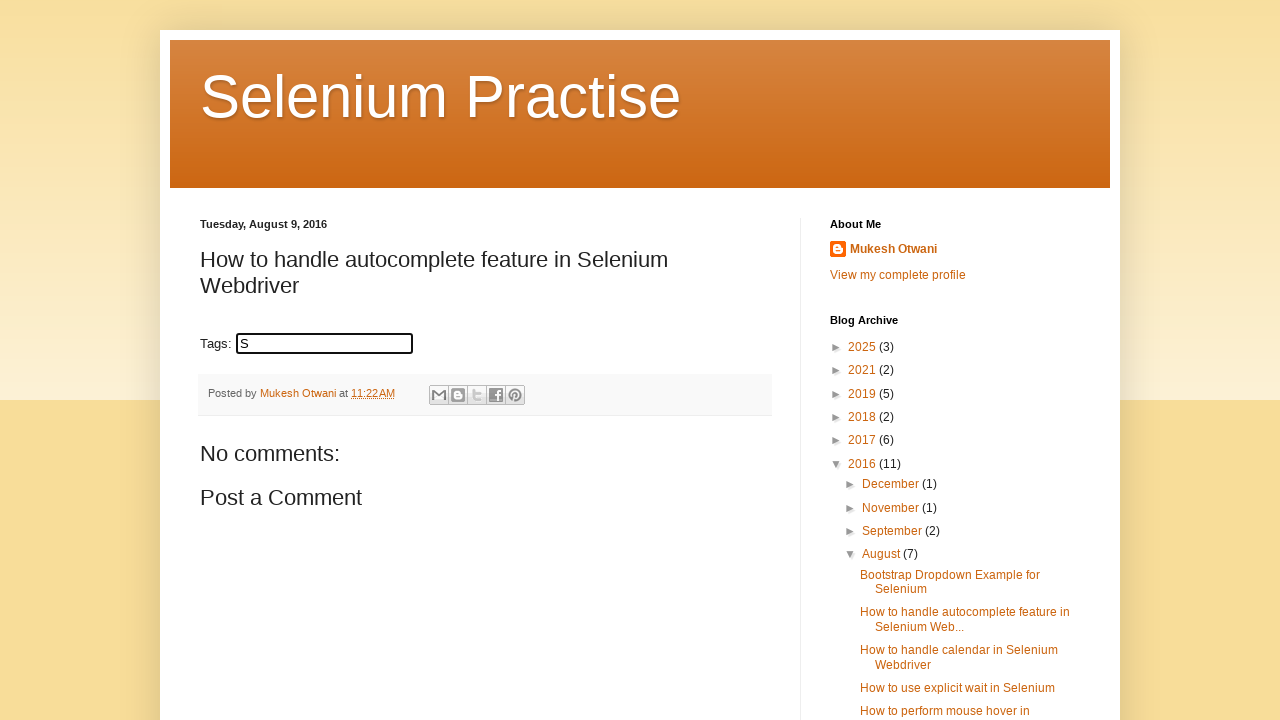

Autocomplete suggestions dropdown appeared
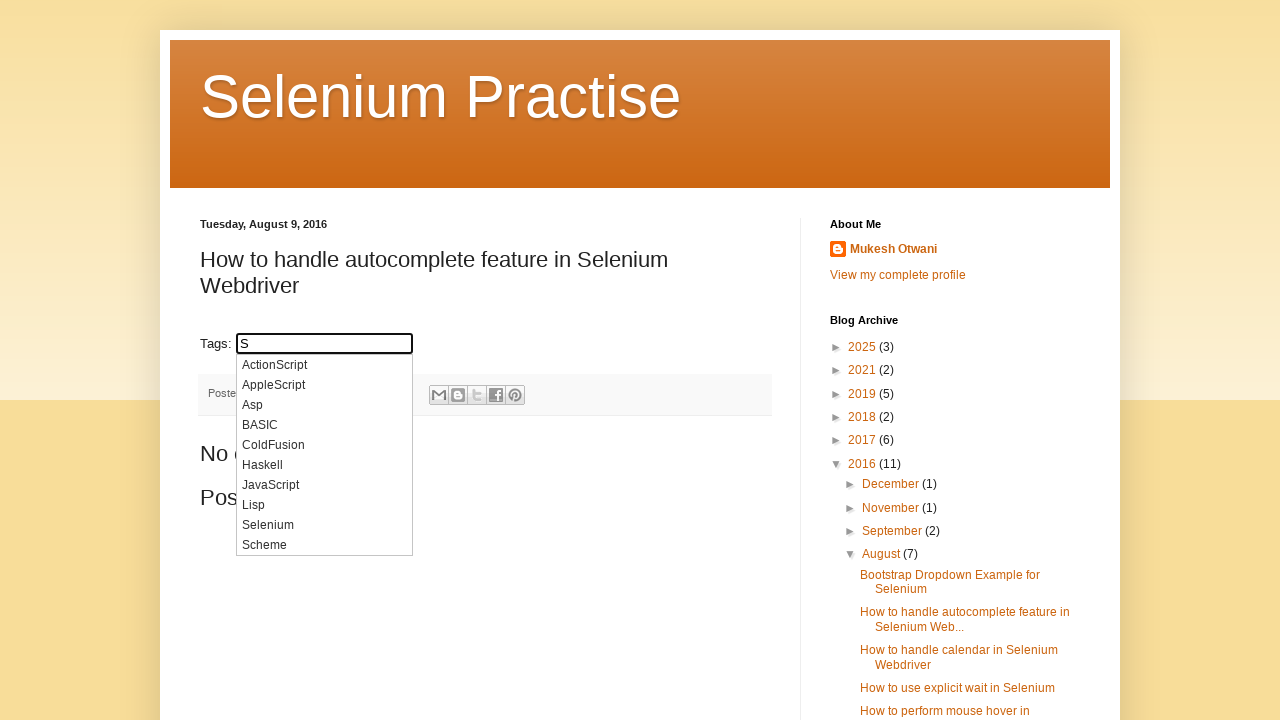

Selected 'Selenium' option from the autocomplete dropdown at (324, 525) on xpath=//li[@class='ui-menu-item']//div[text()='Selenium']
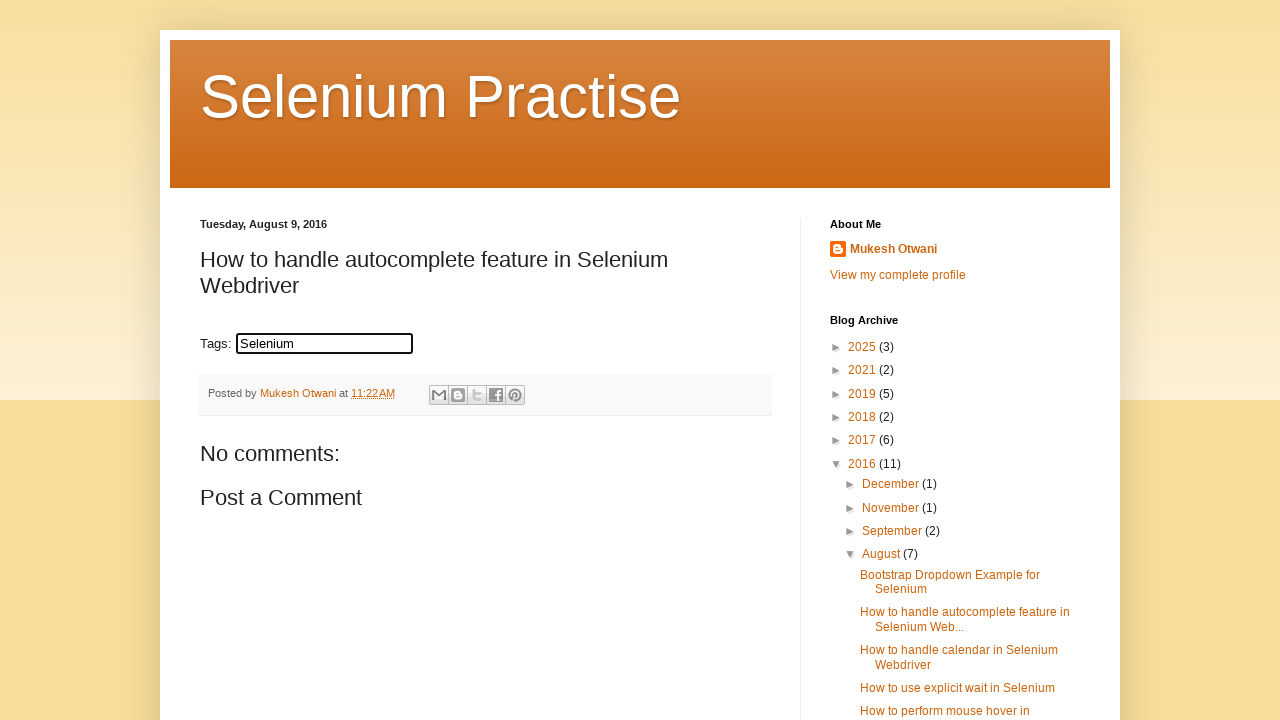

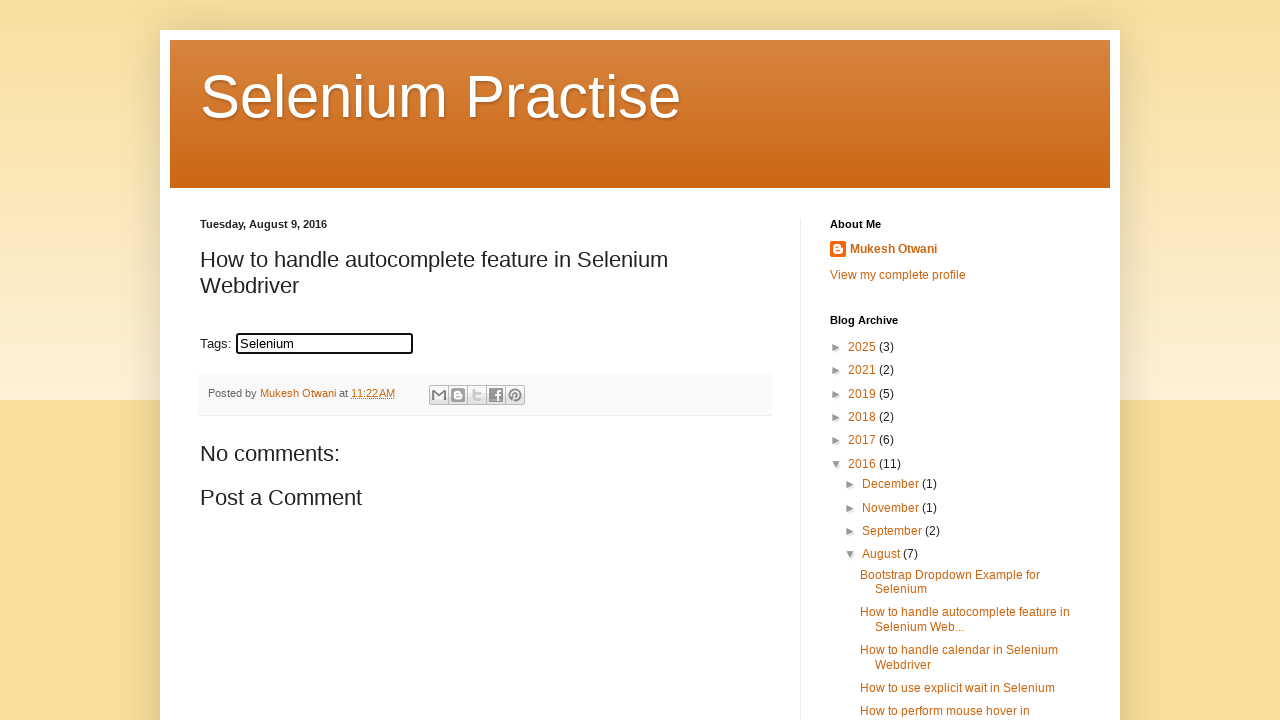